Injects jQuery and jQuery Growl library into a page, then displays a growl notification message for debugging/visualization purposes.

Starting URL: http://the-internet.herokuapp.com

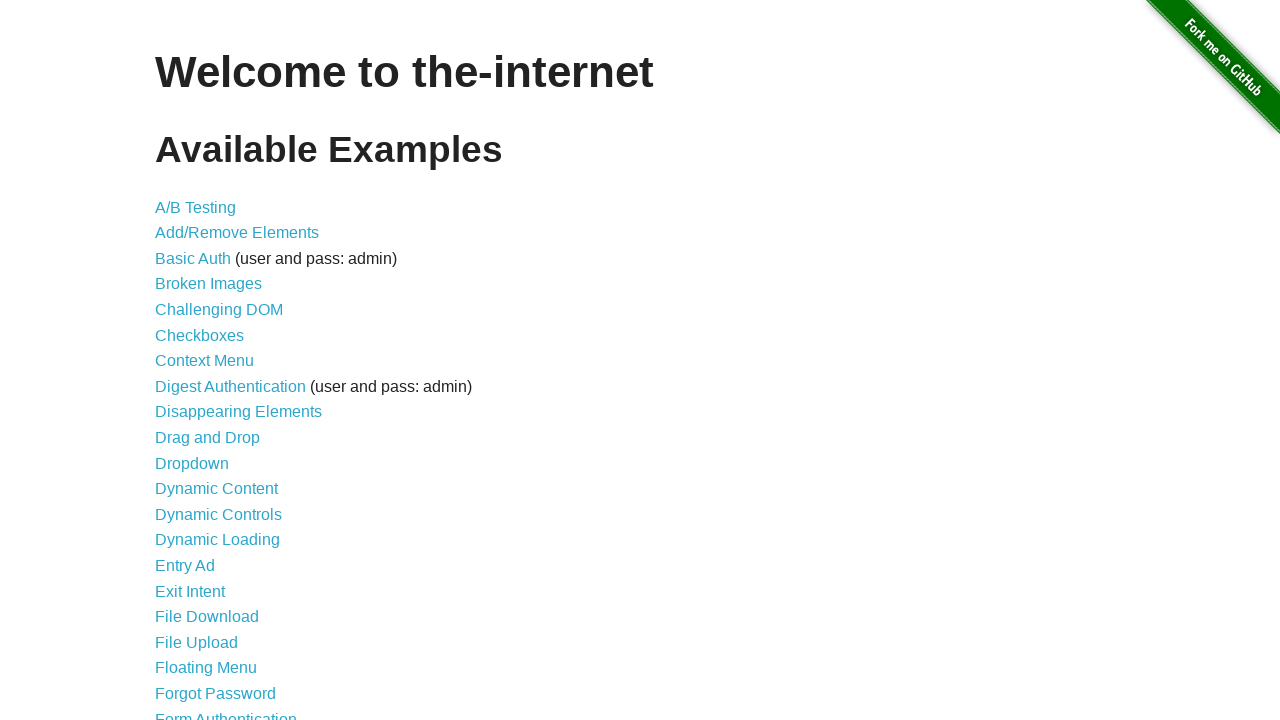

Injected jQuery library into page if not already present
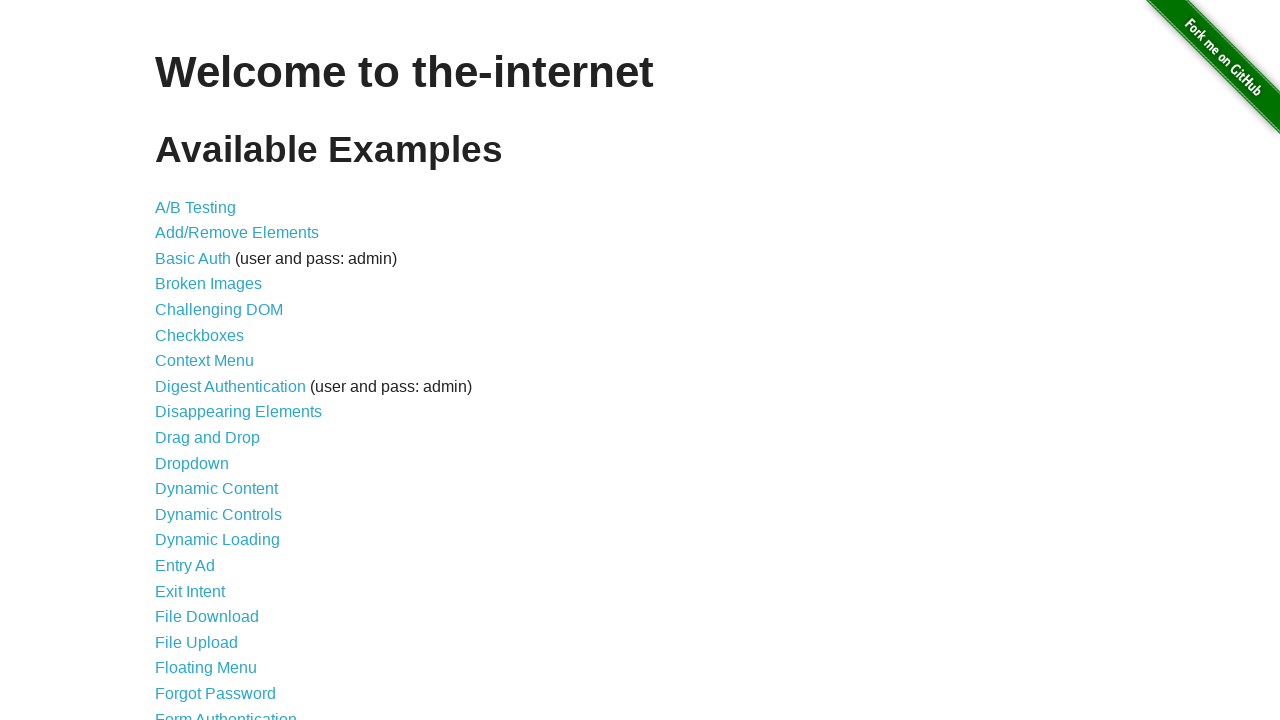

Loaded jQuery Growl JavaScript library
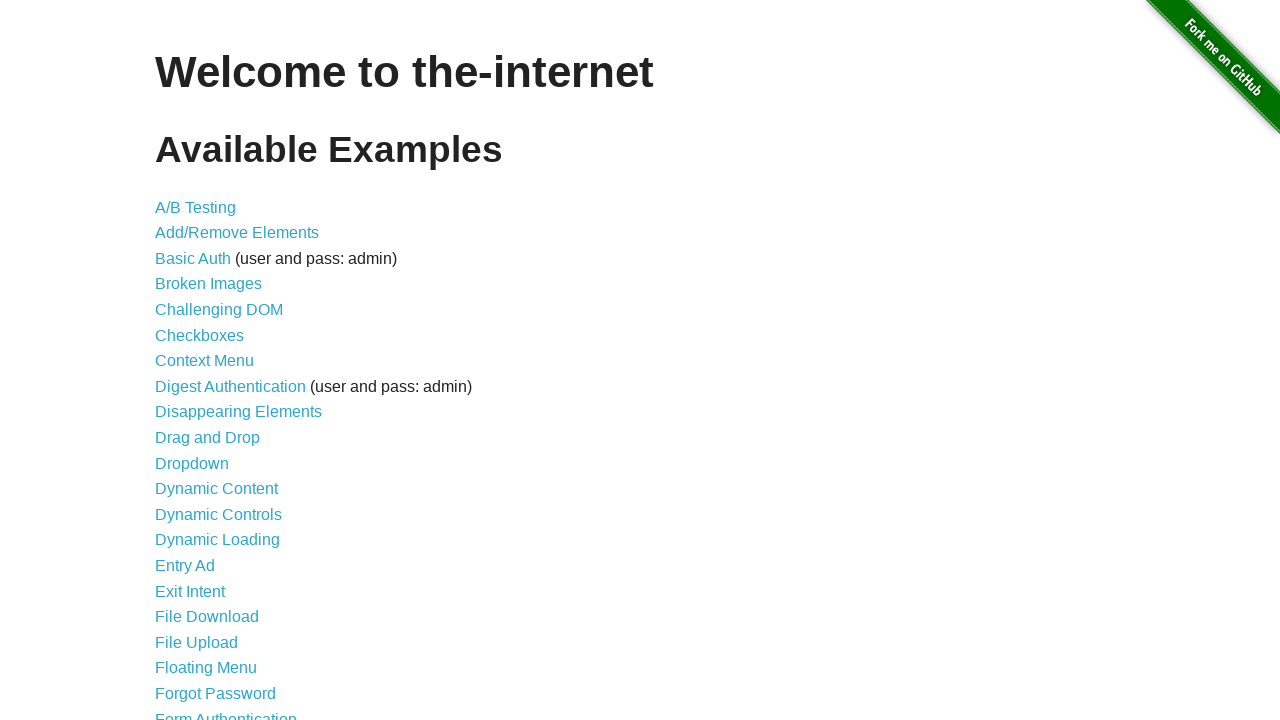

Added jQuery Growl CSS stylesheet to page
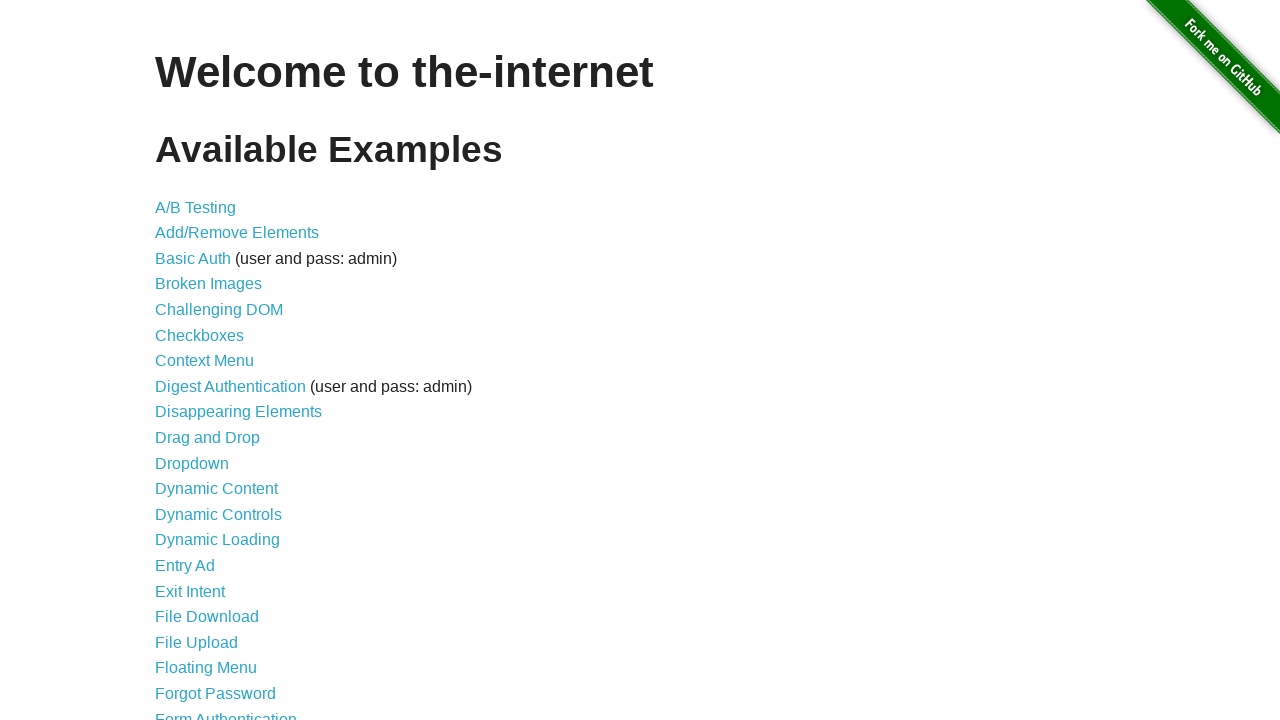

Waited 1 second for scripts to load
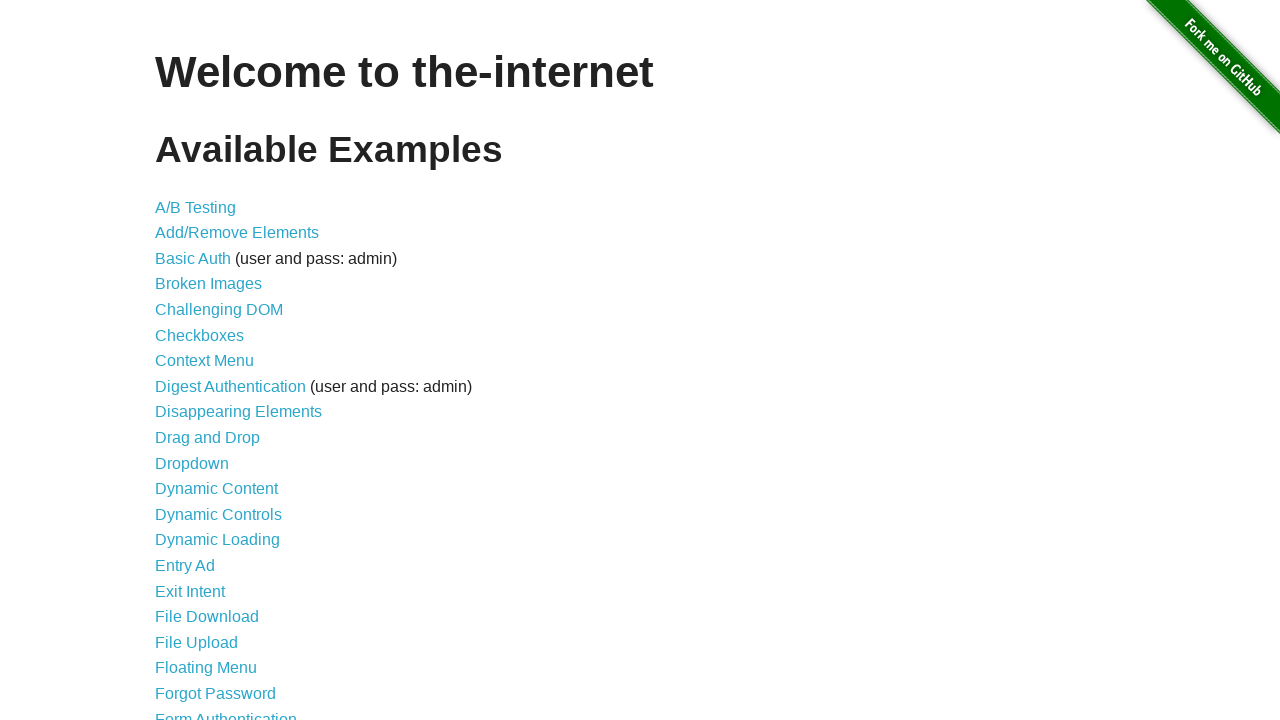

Displayed growl notification with title 'GET' and message '/'
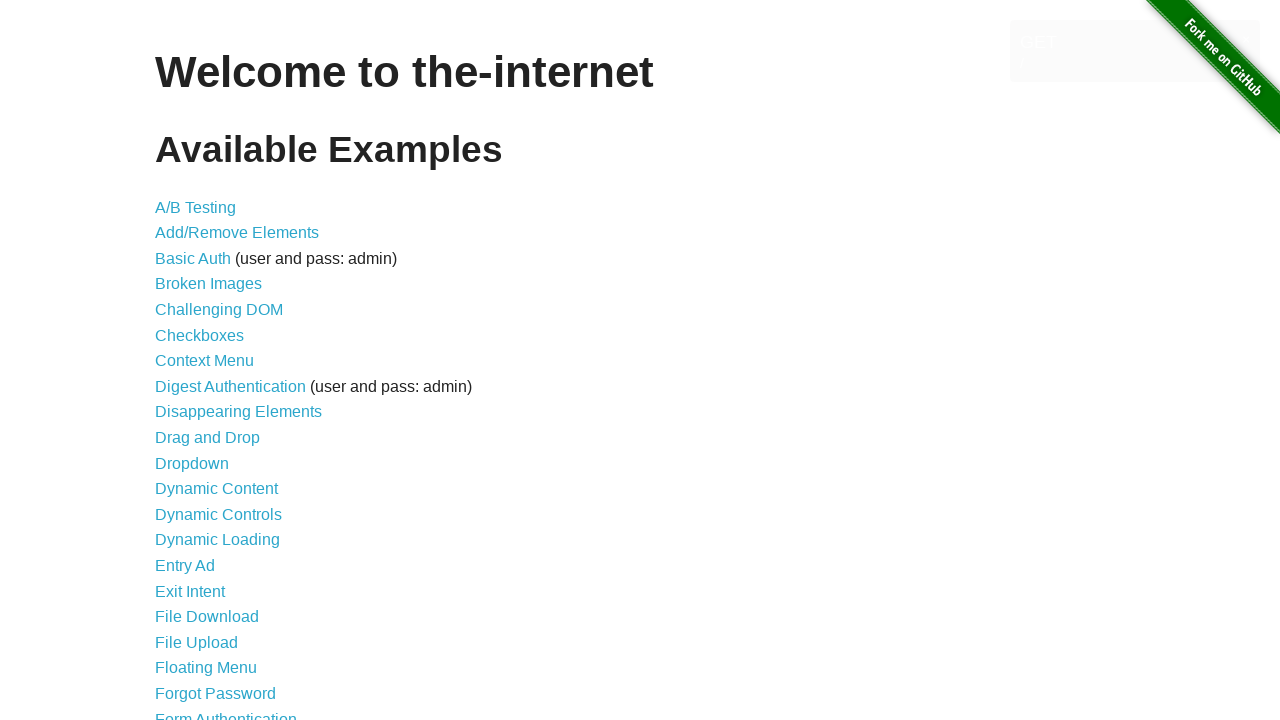

Waited 3 seconds to view the growl notification
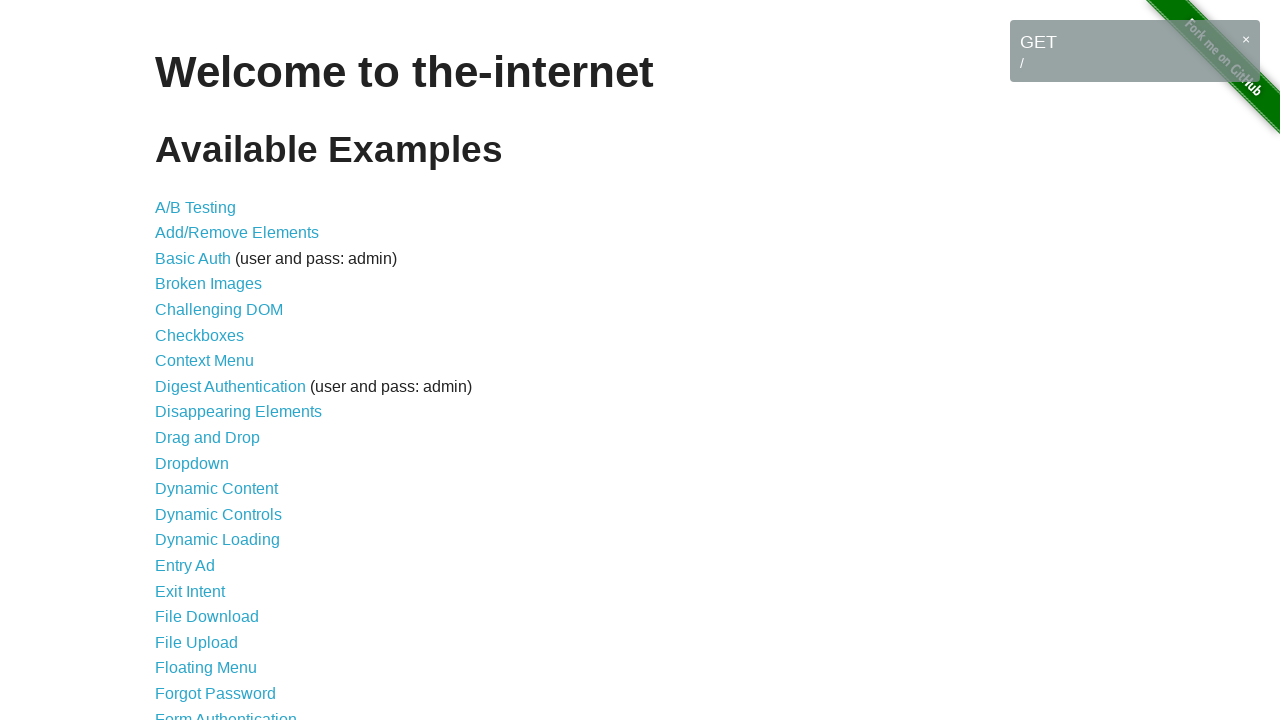

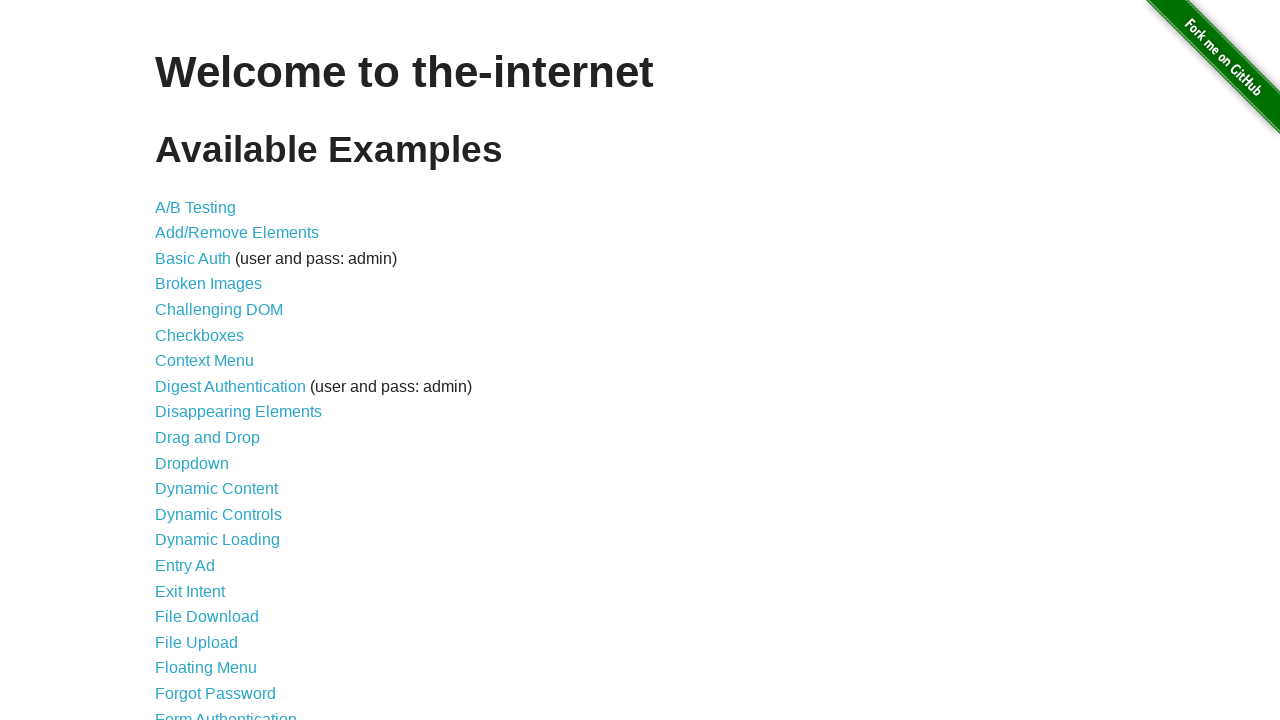